Tests form validation by leaving the Email field empty while filling First Name and Last Name, then clicking signup to verify error message appears

Starting URL: https://api.nasa.gov/

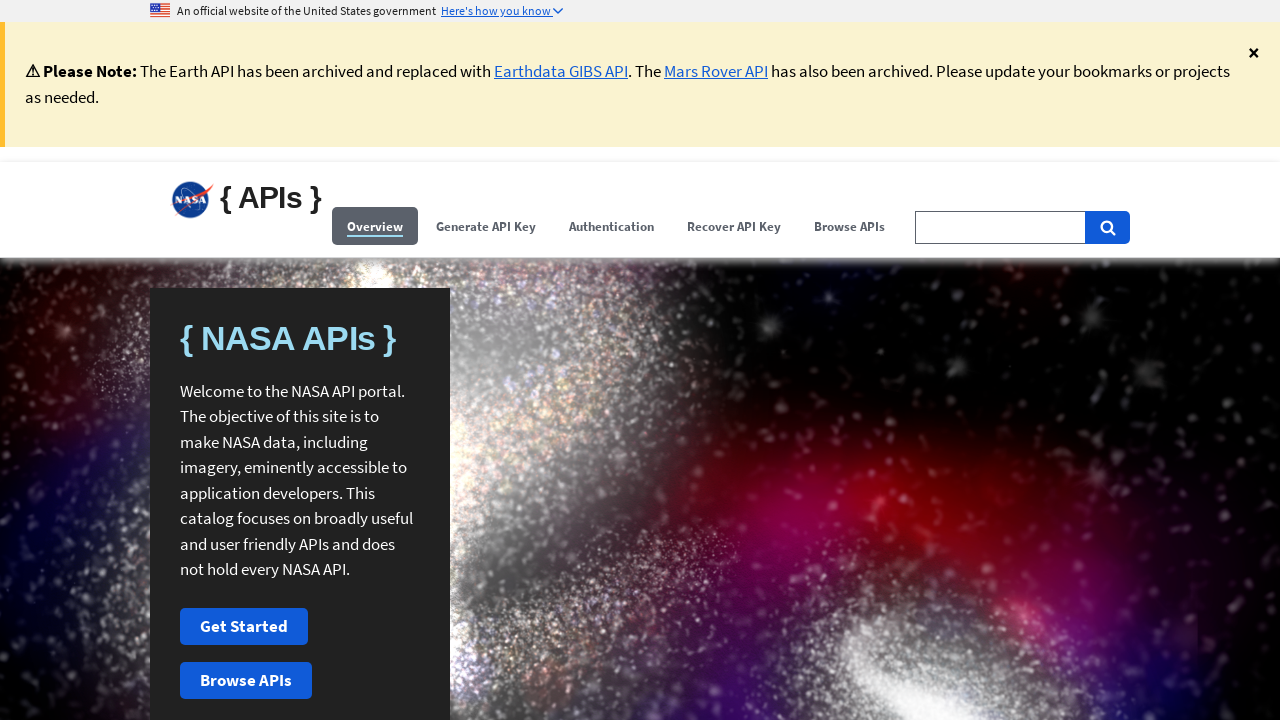

Filled First Name field with 'Jennifer' via shadow DOM
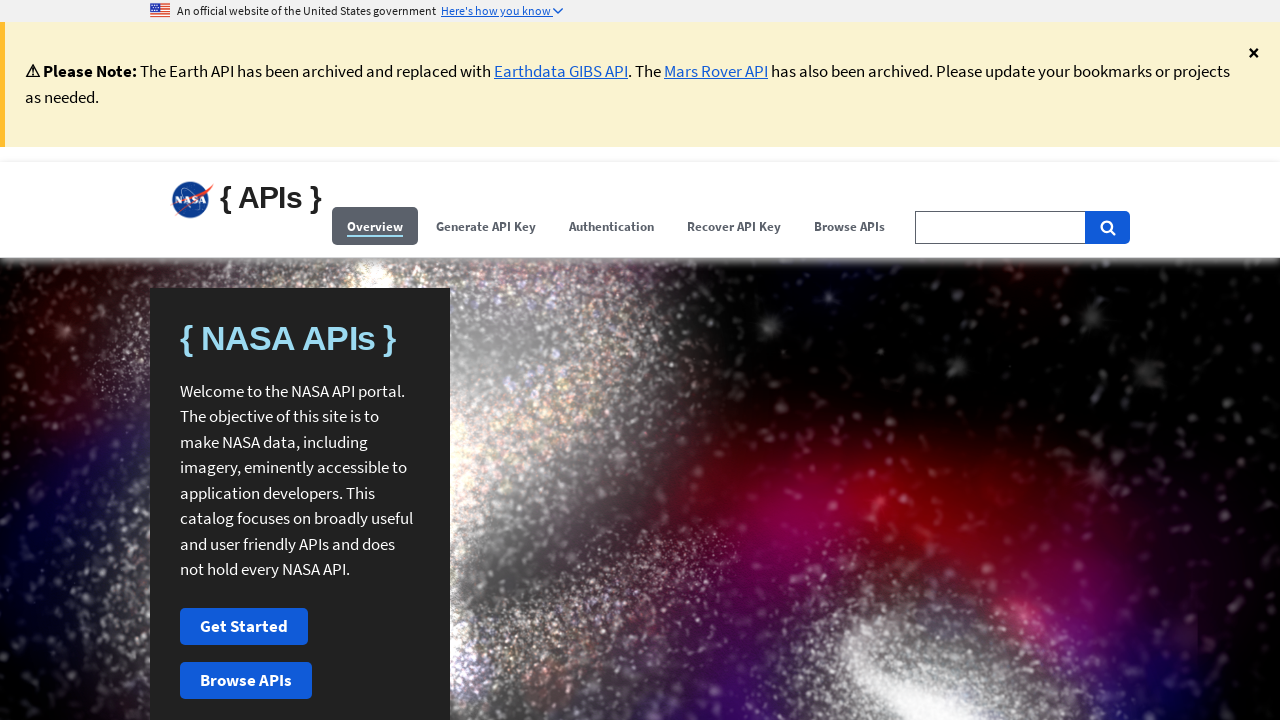

Filled Last Name field with 'Williams' via shadow DOM
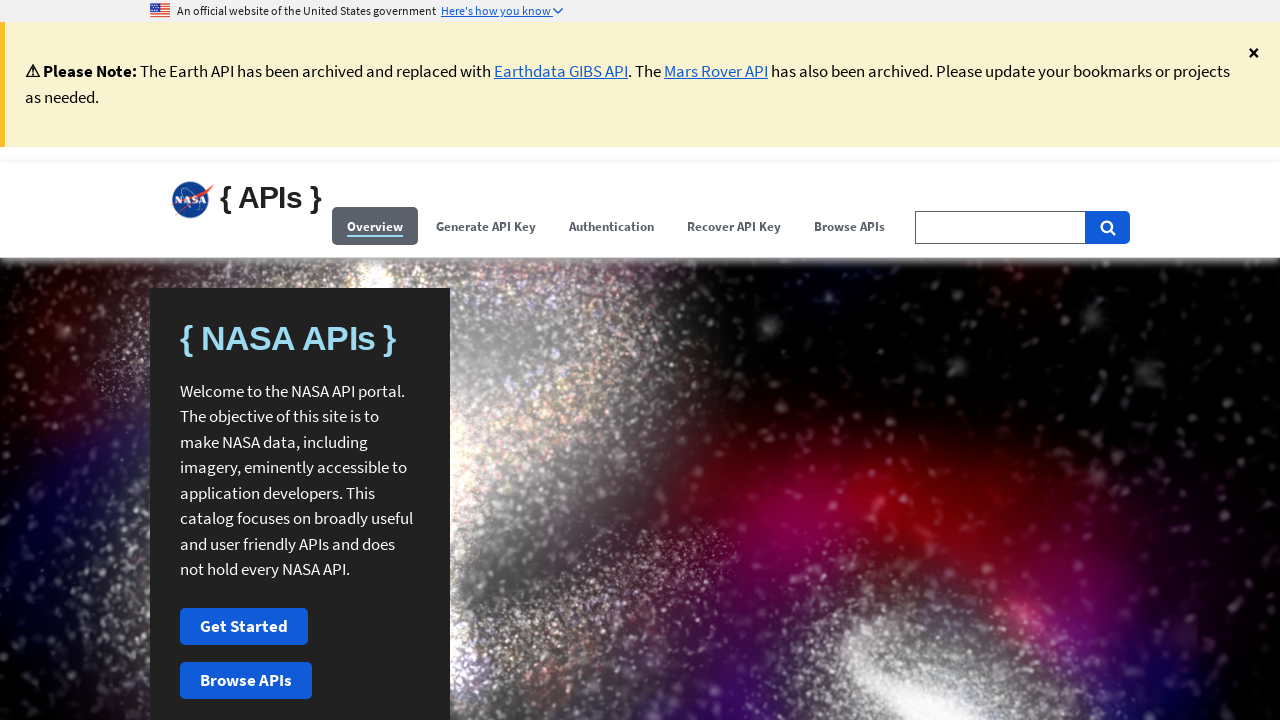

Left Email field empty via shadow DOM
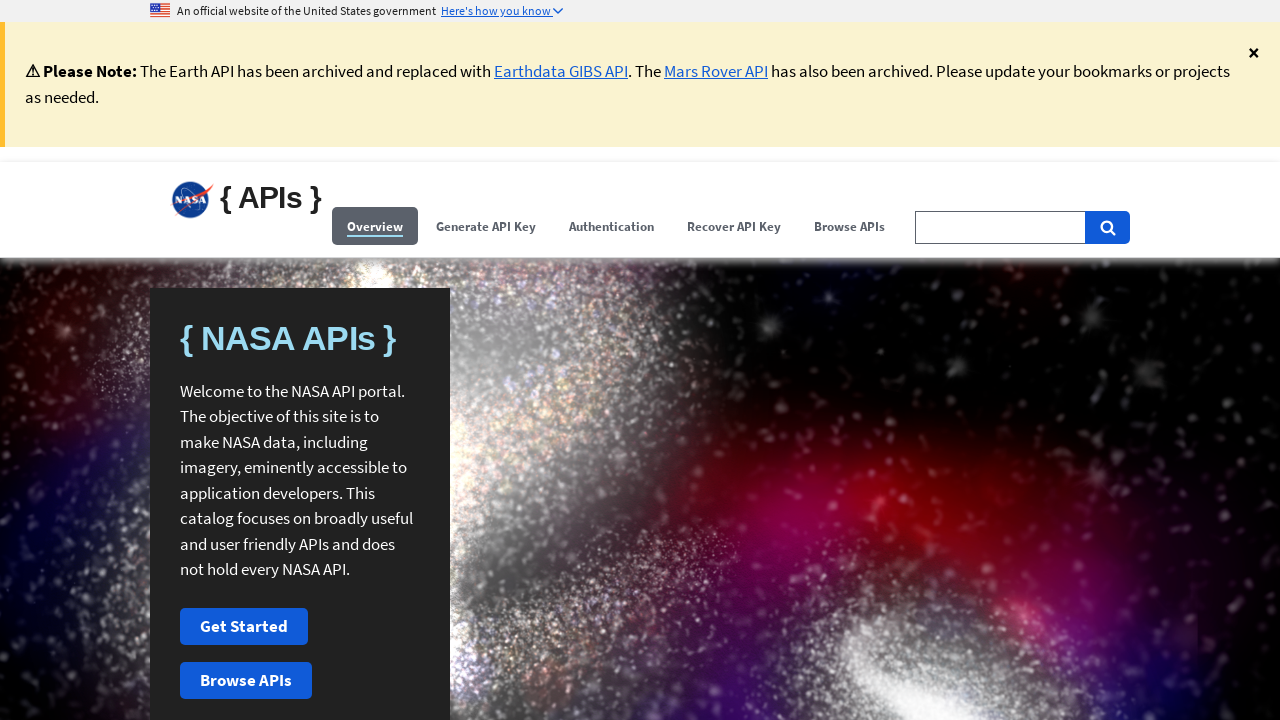

Clicked Signup button via shadow DOM
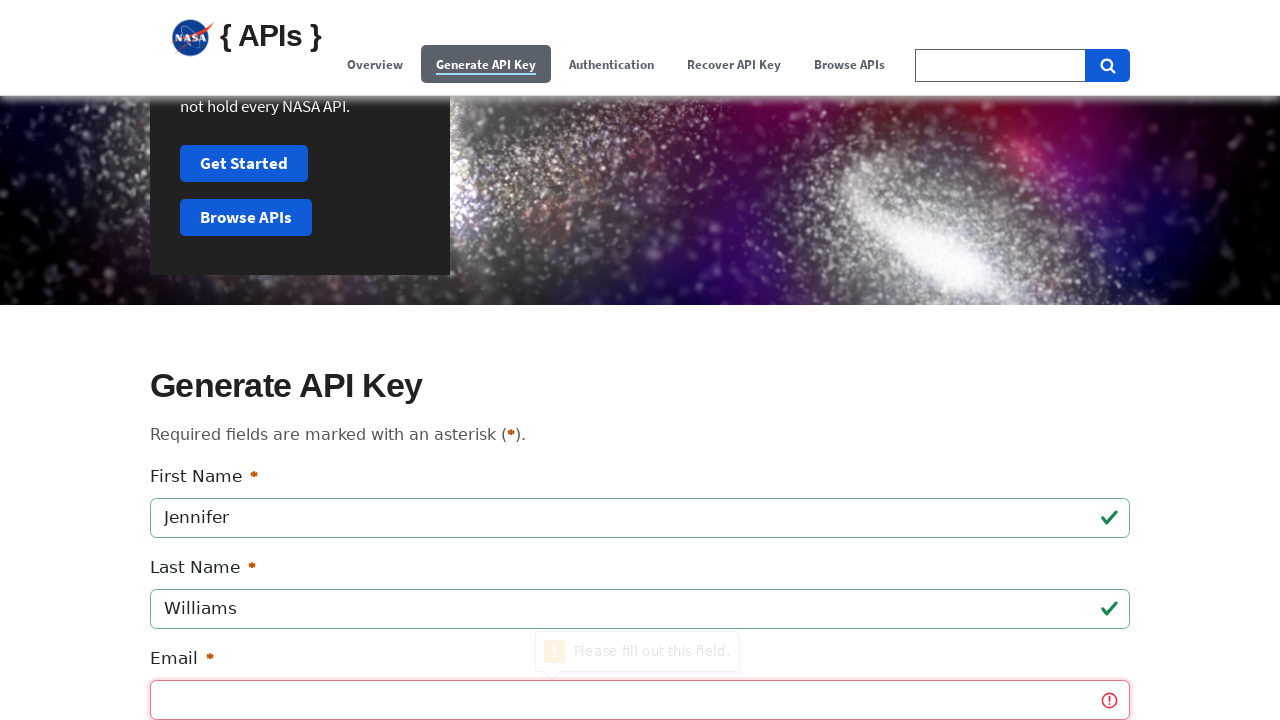

Waited for validation feedback to appear
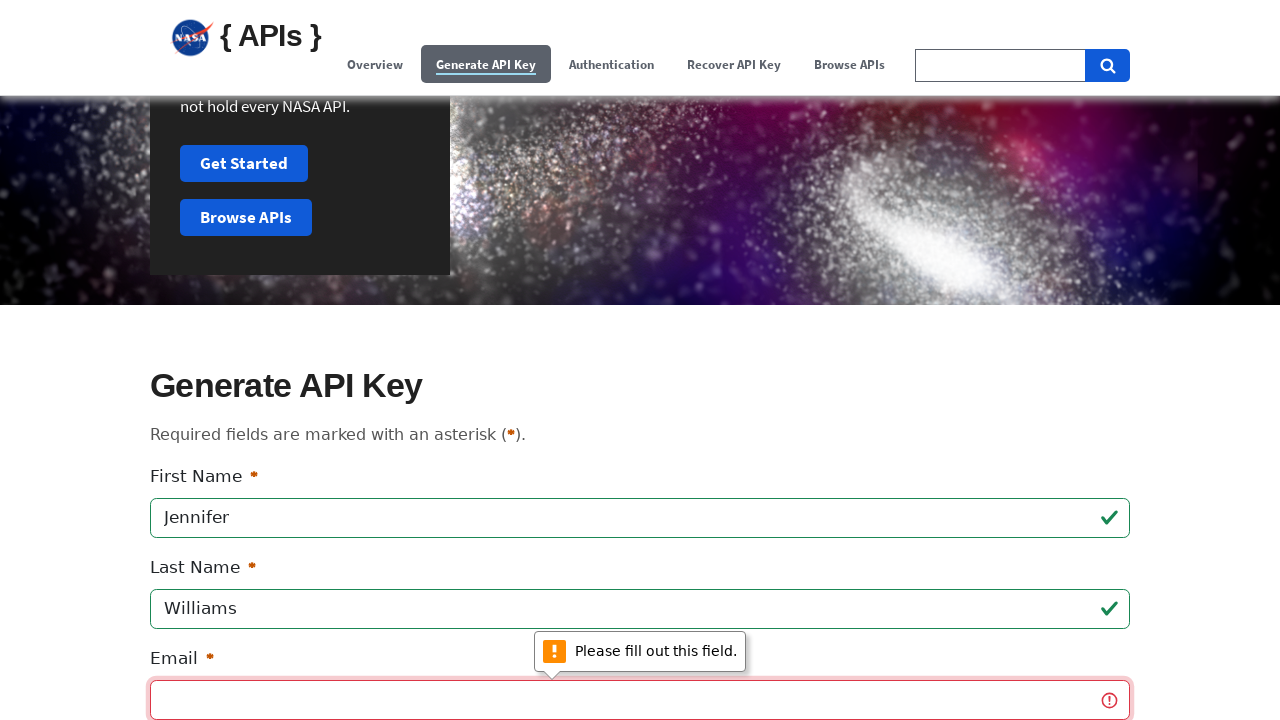

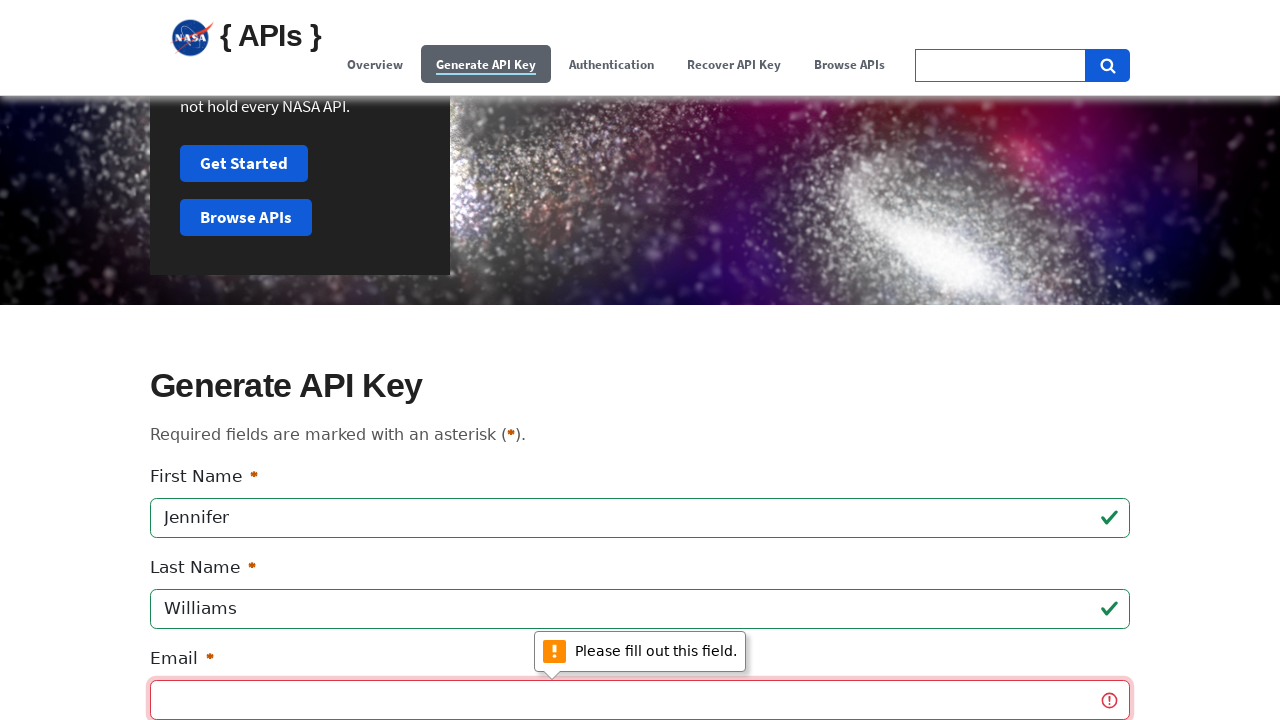